Tests multi-select and single-select dropdown functionality by selecting various options, retrieving all options, and deselecting specific choices

Starting URL: https://syntaxprojects.com/basic-select-dropdown-demo-homework.php

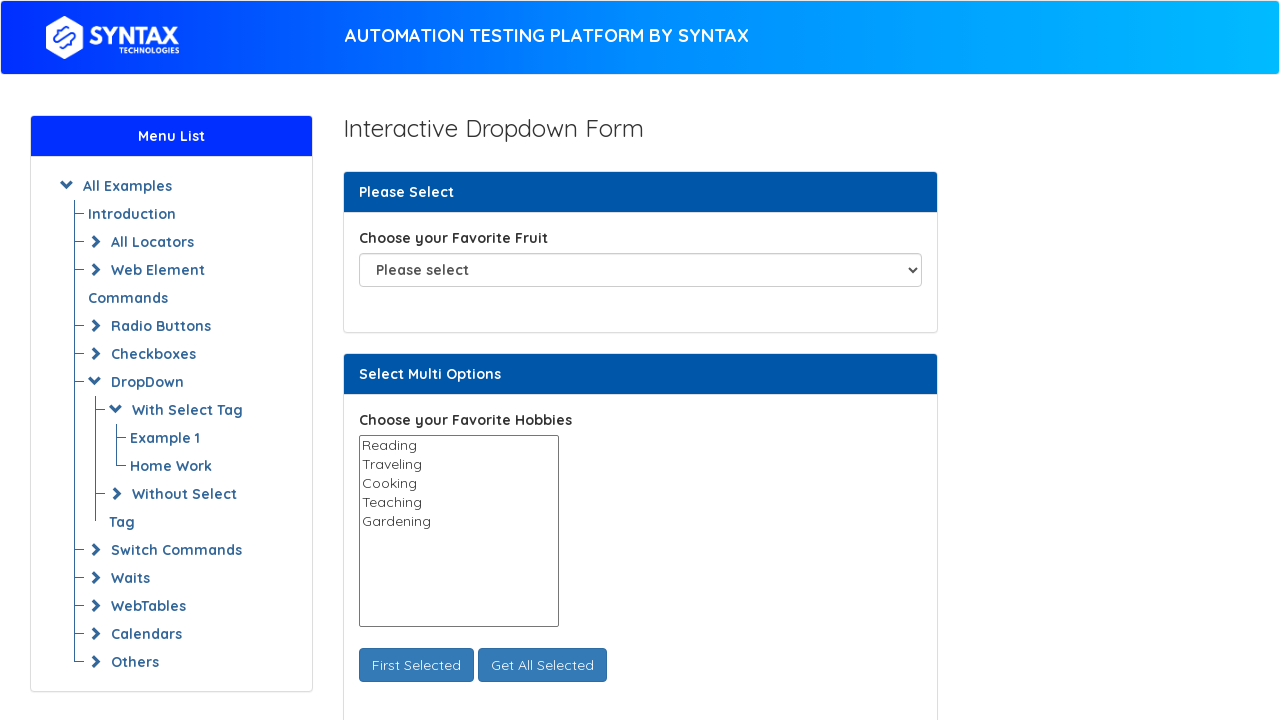

Selected 'Pear' from favorite fruit dropdown using index 3 on select#fav_fruit_selector
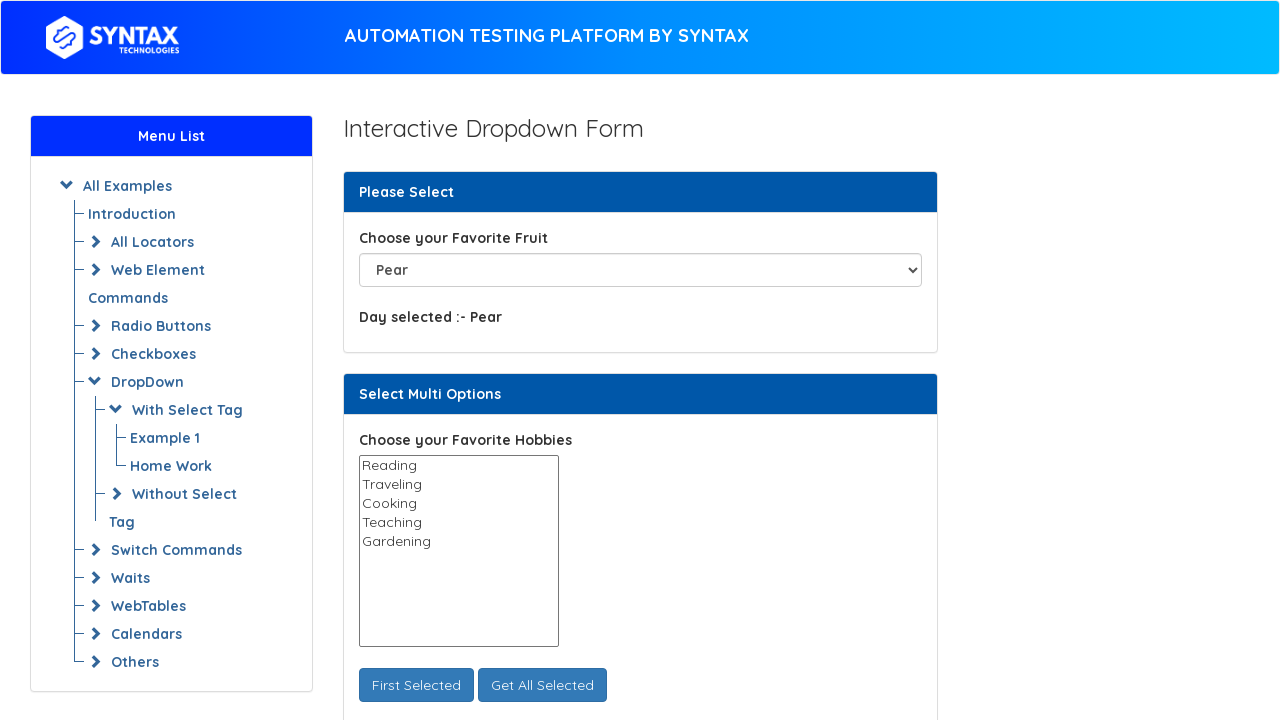

Retrieved all options from fruit dropdown
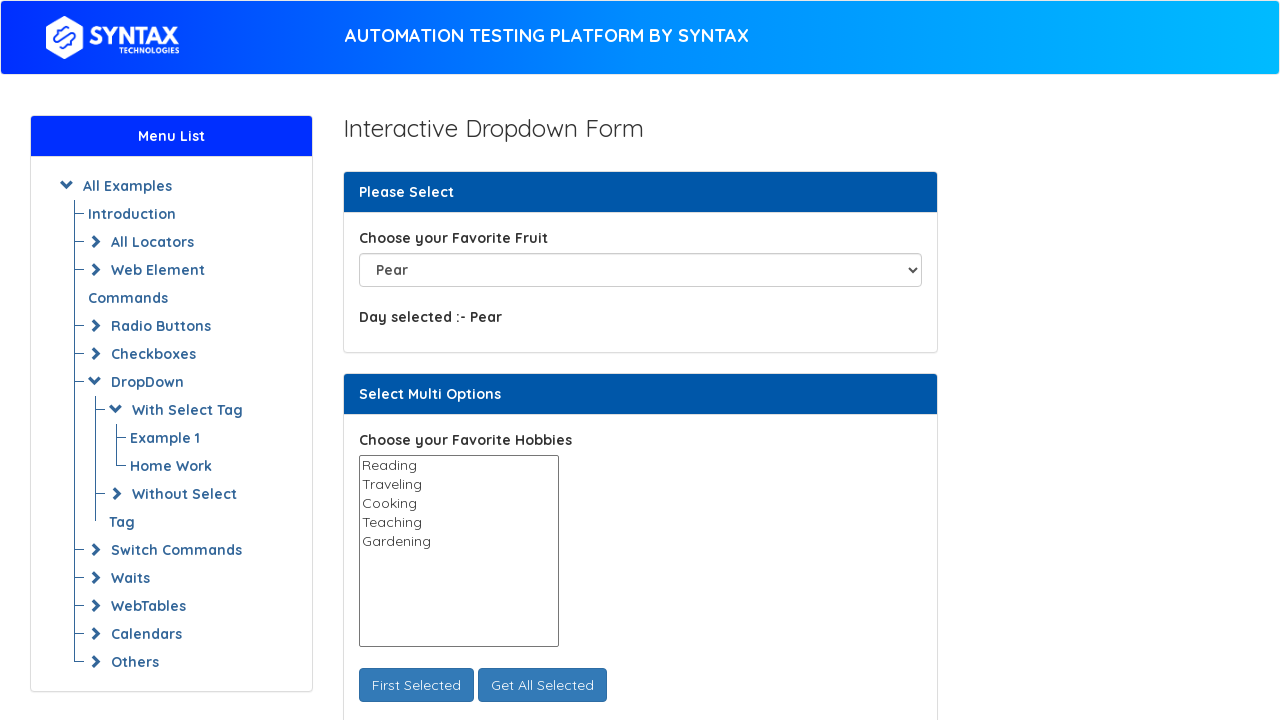

Located hobbies multi-select dropdown
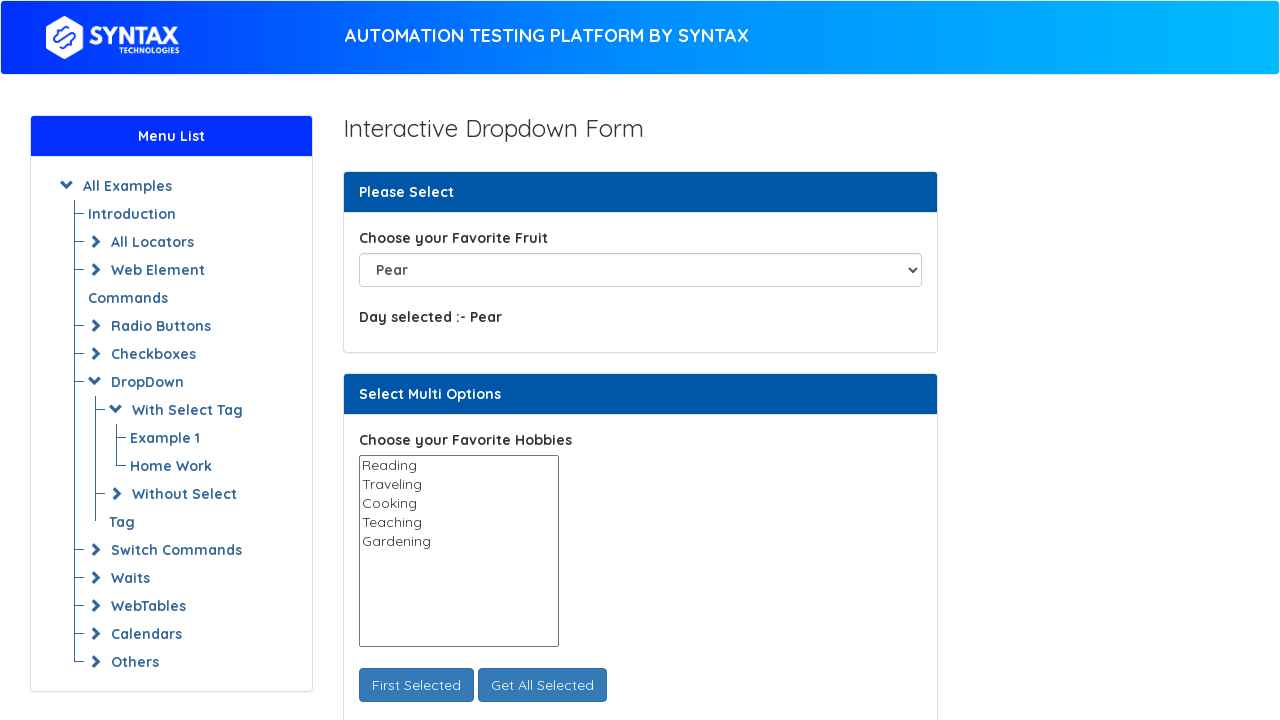

Verified dropdown is multiple: True
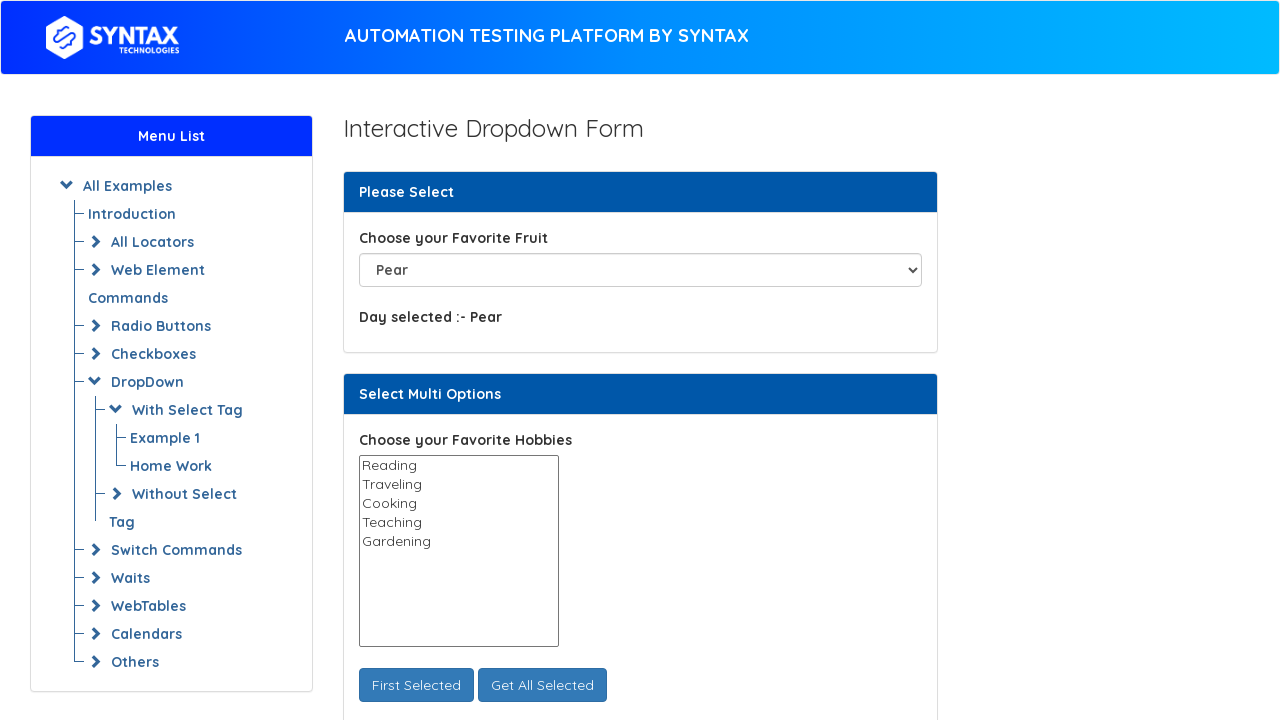

Selected 'Traveling' hobby using index 1 on select#select_multi_hobbies
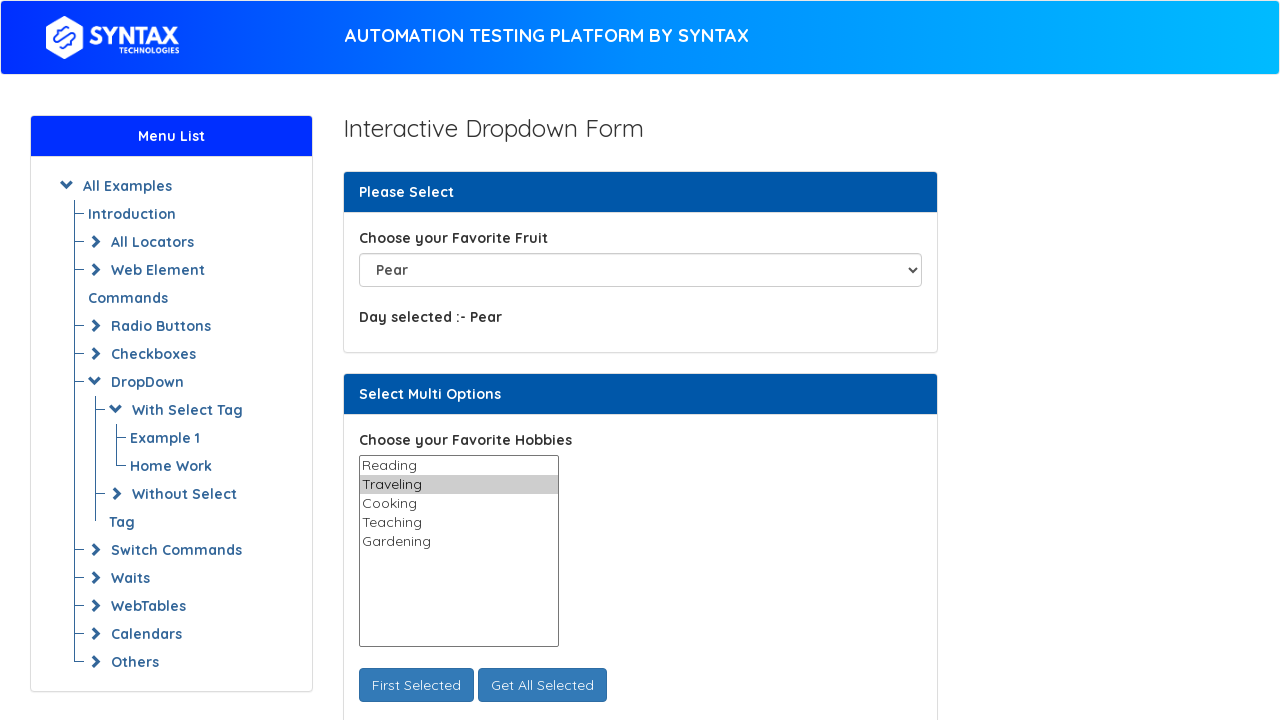

Selected 'Cooking' hobby using value attribute on select#select_multi_hobbies
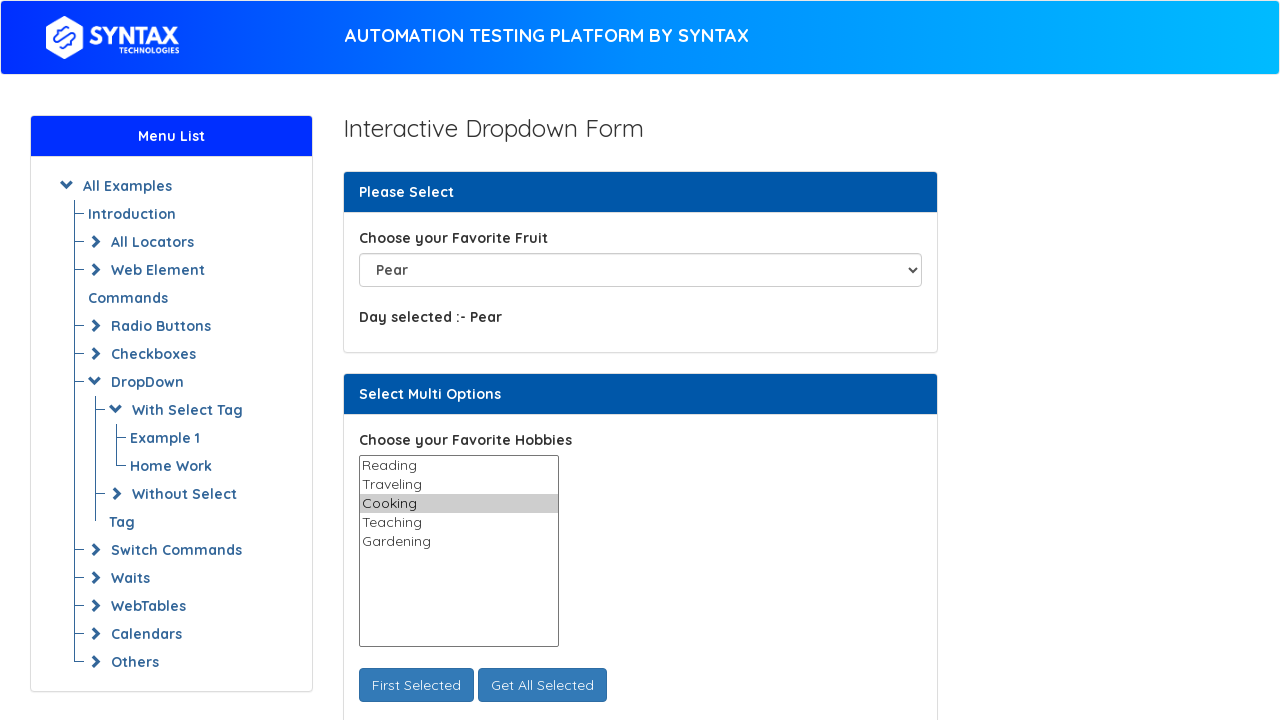

Selected 'Gardening' hobby using label attribute on select#select_multi_hobbies
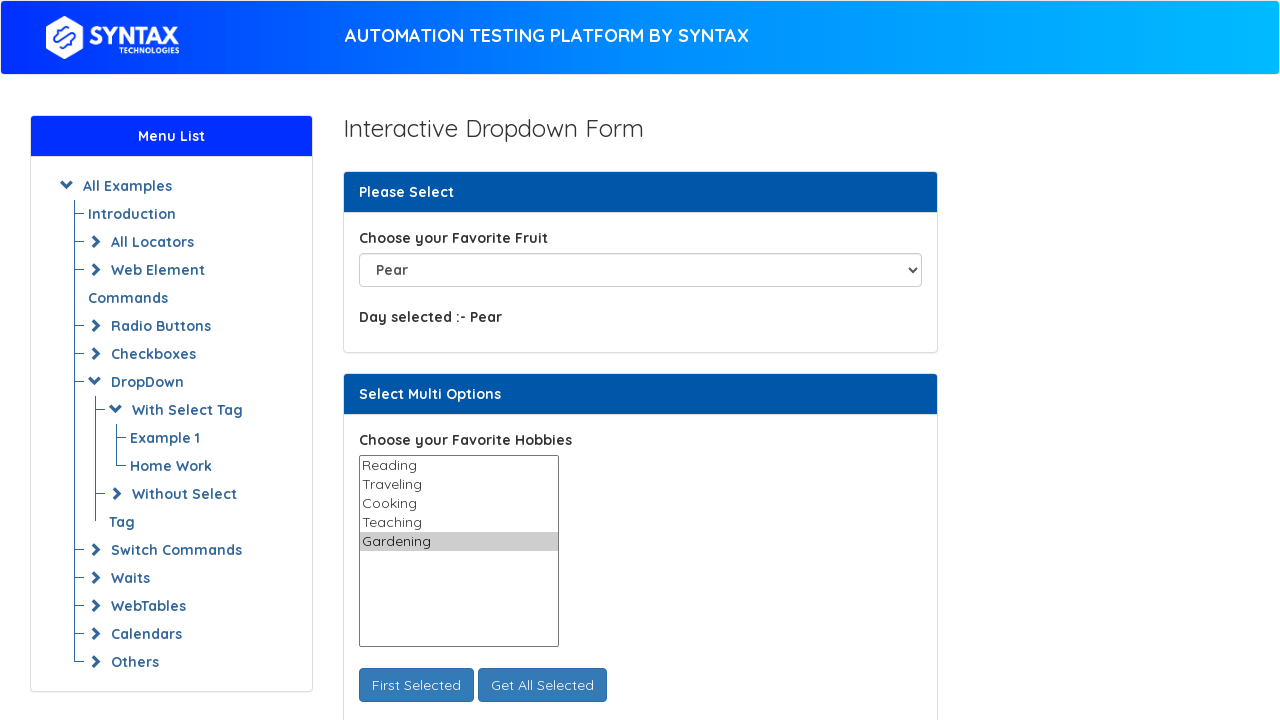

Clicked 'Get All Selected' button to display selected hobbies at (542, 685) on button#get_all
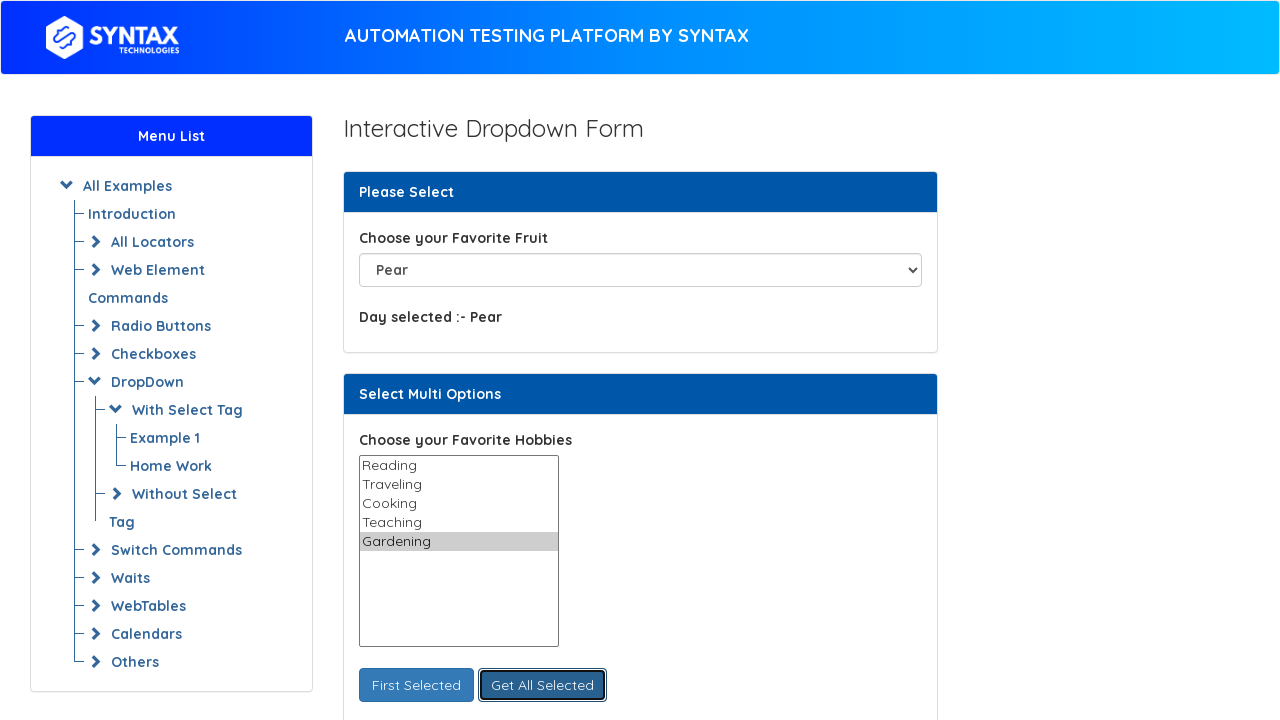

Retrieved all selected options: 1 items selected
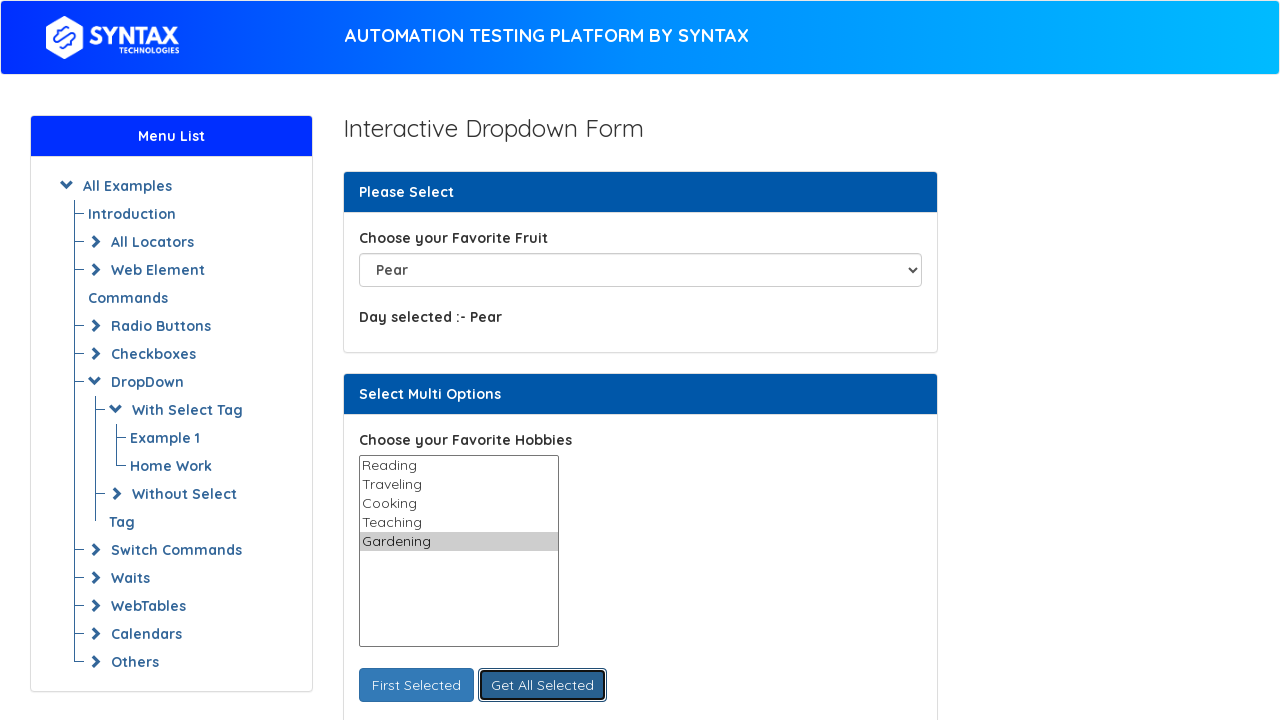

Waited 5 seconds for visual confirmation
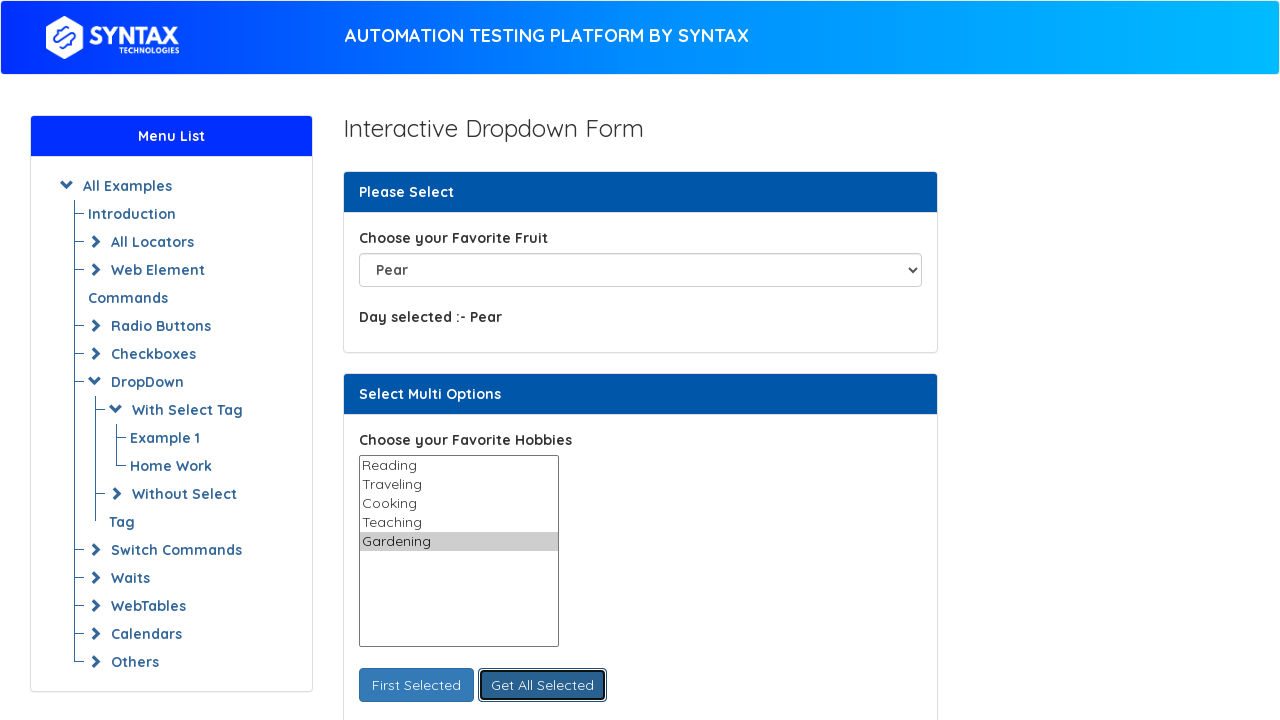

Deselected 'Traveling' option from hobbies dropdown
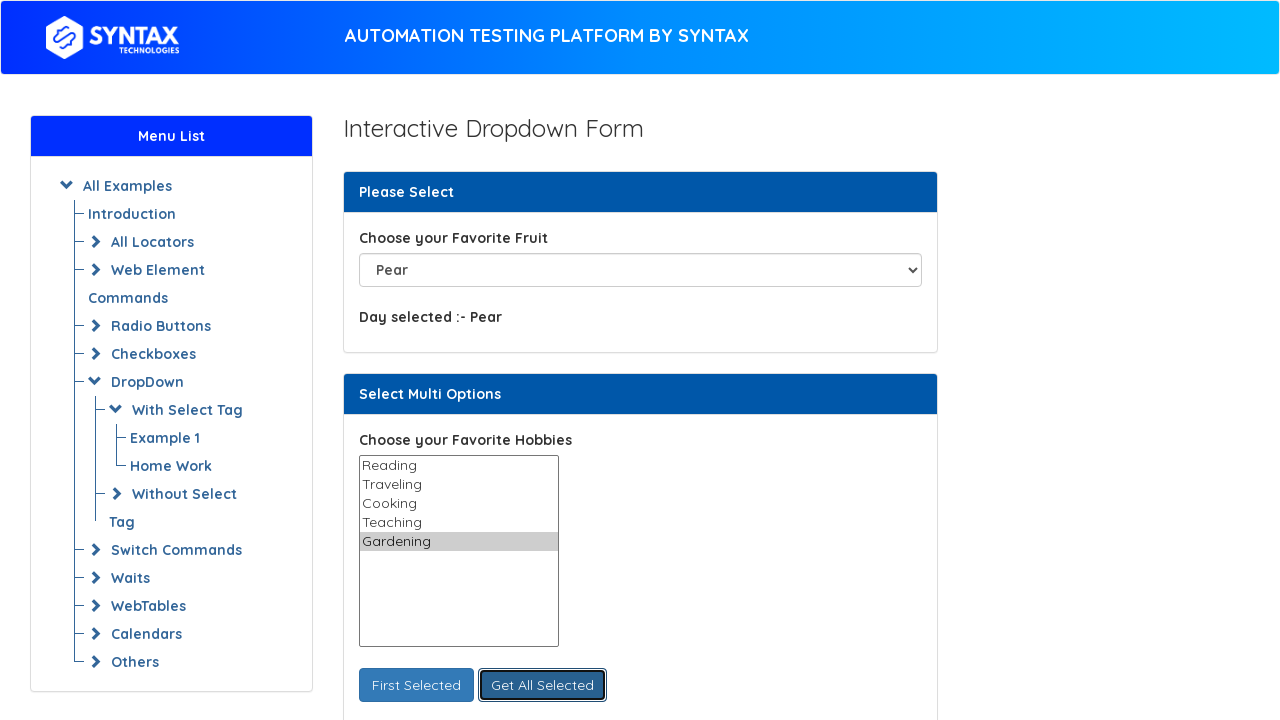

Clicked 'Get All Selected' button again to display updated selections at (542, 685) on button#get_all
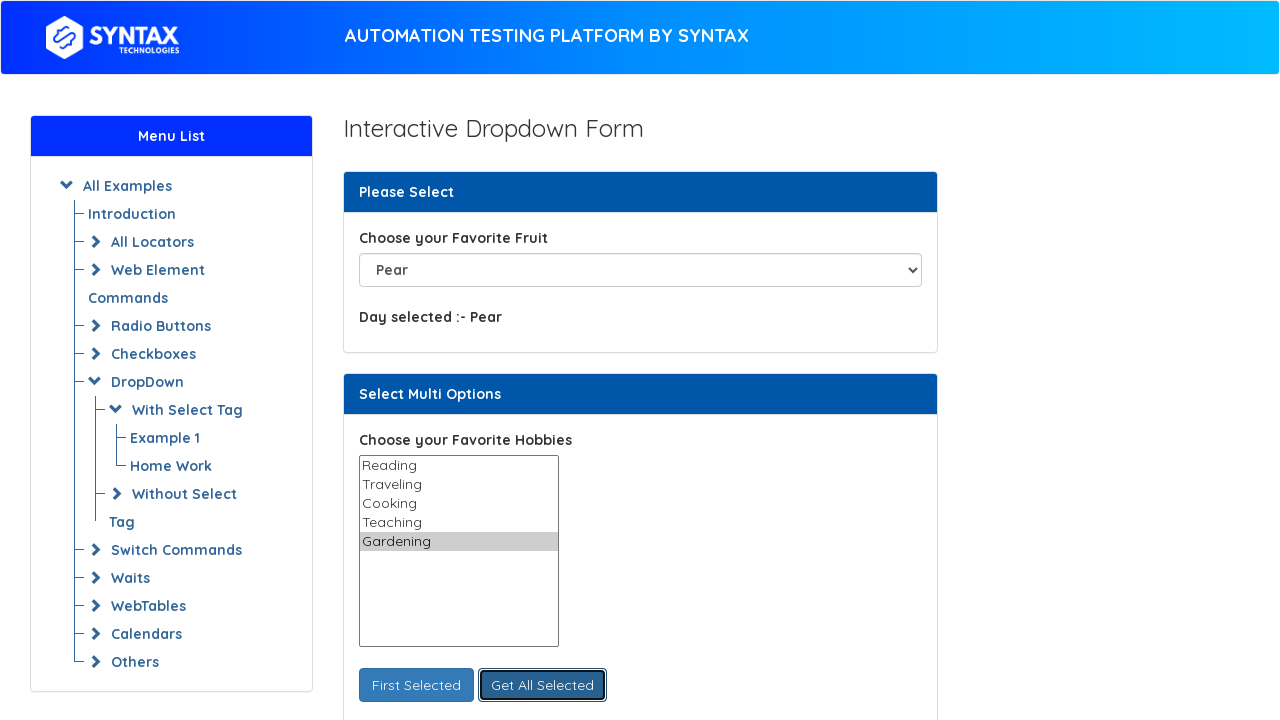

Retrieved remaining selected options: 1 items selected
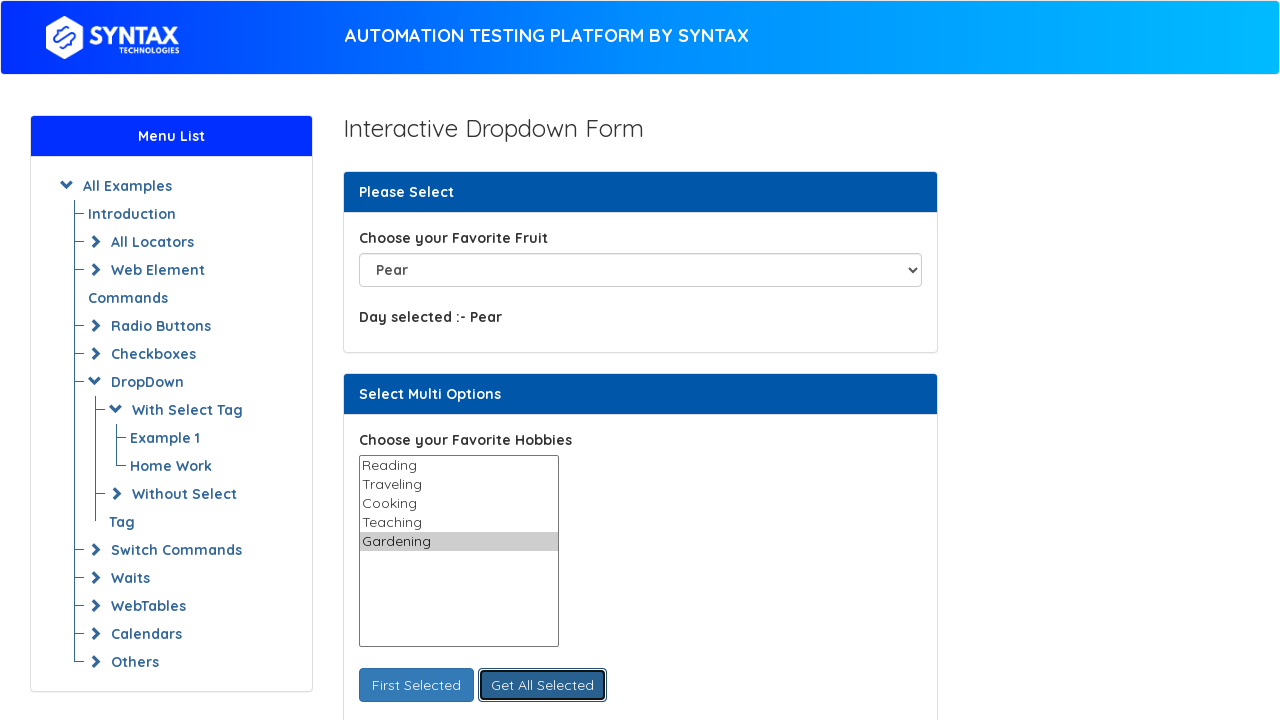

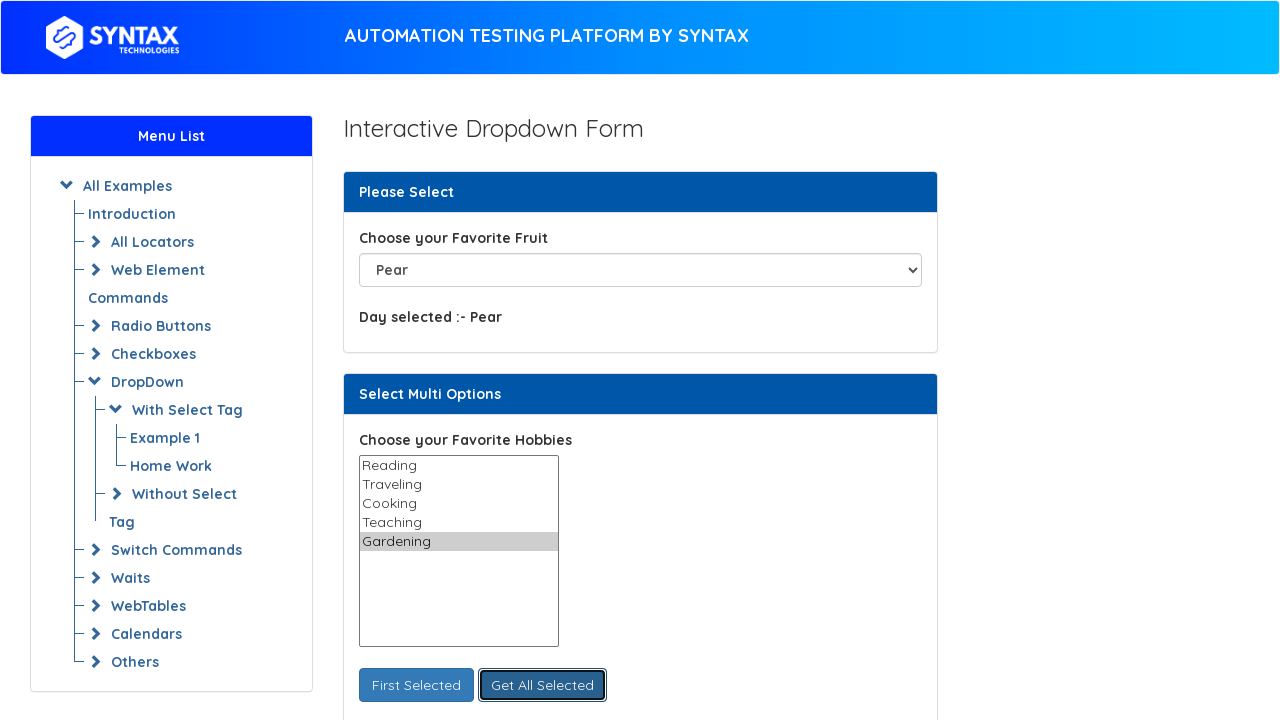